Tests autocomplete functionality by typing a partial query into an autocomplete input field, navigating through the dropdown suggestions using arrow keys, and selecting an option by pressing Enter.

Starting URL: https://rahulshettyacademy.com/AutomationPractice/

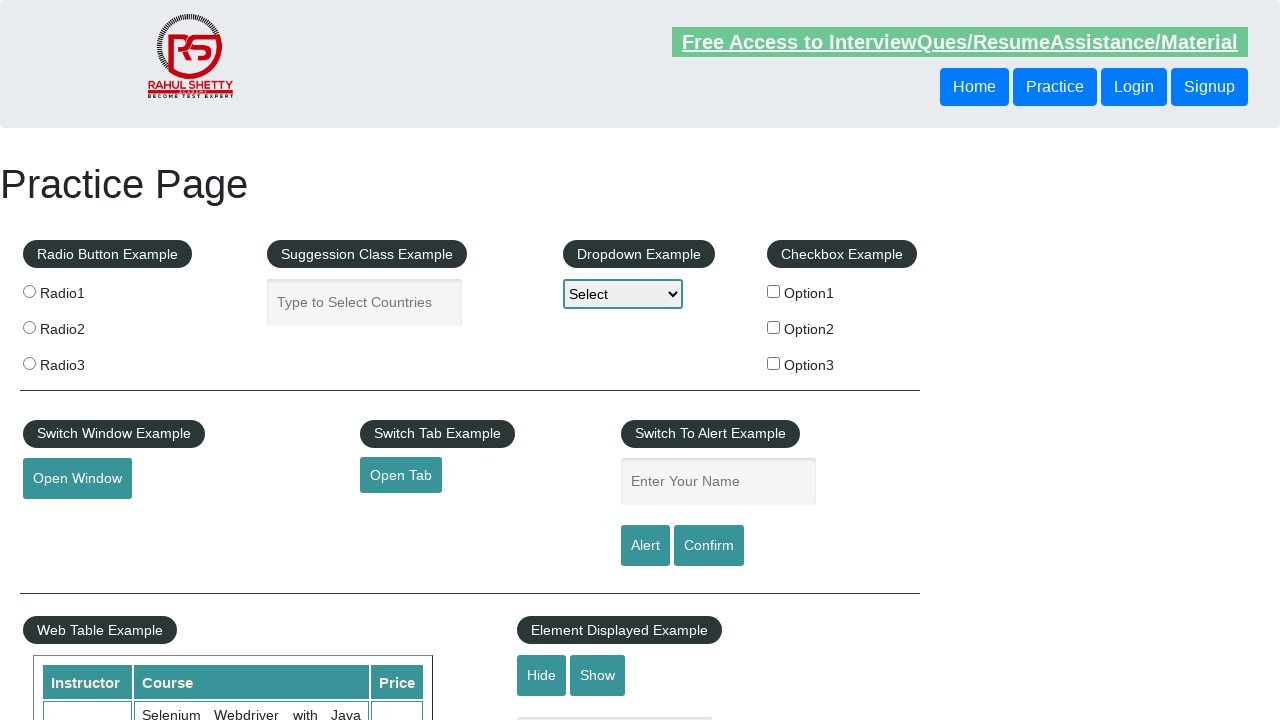

Filled autocomplete field with 'TOR' on input#autocomplete
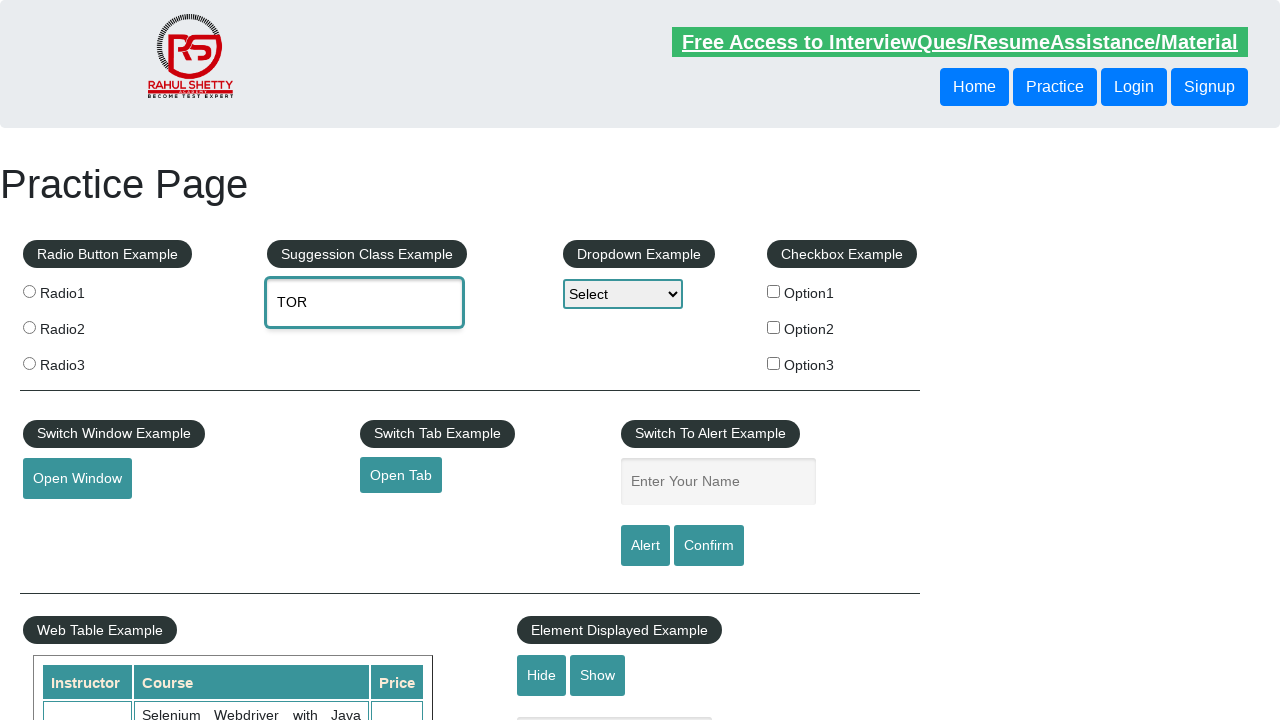

Waited 500ms for autocomplete suggestions to appear
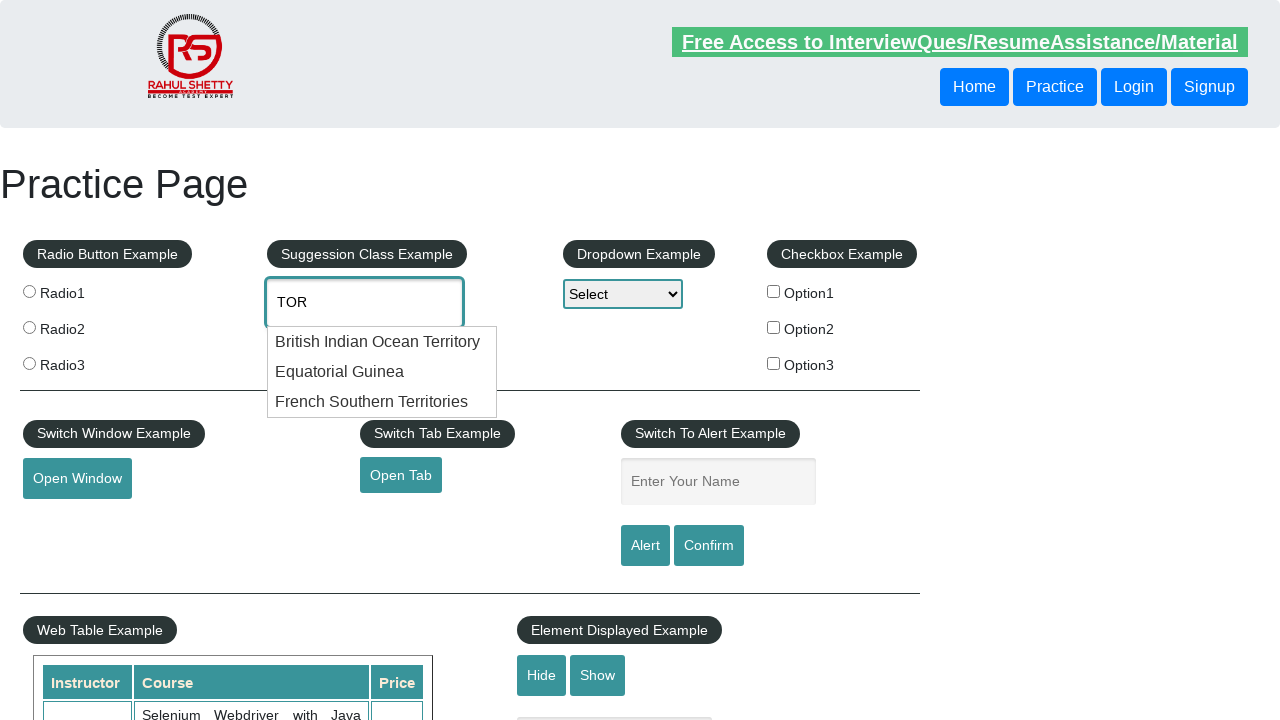

Pressed ArrowDown to navigate through suggestions (1st press) on input#autocomplete
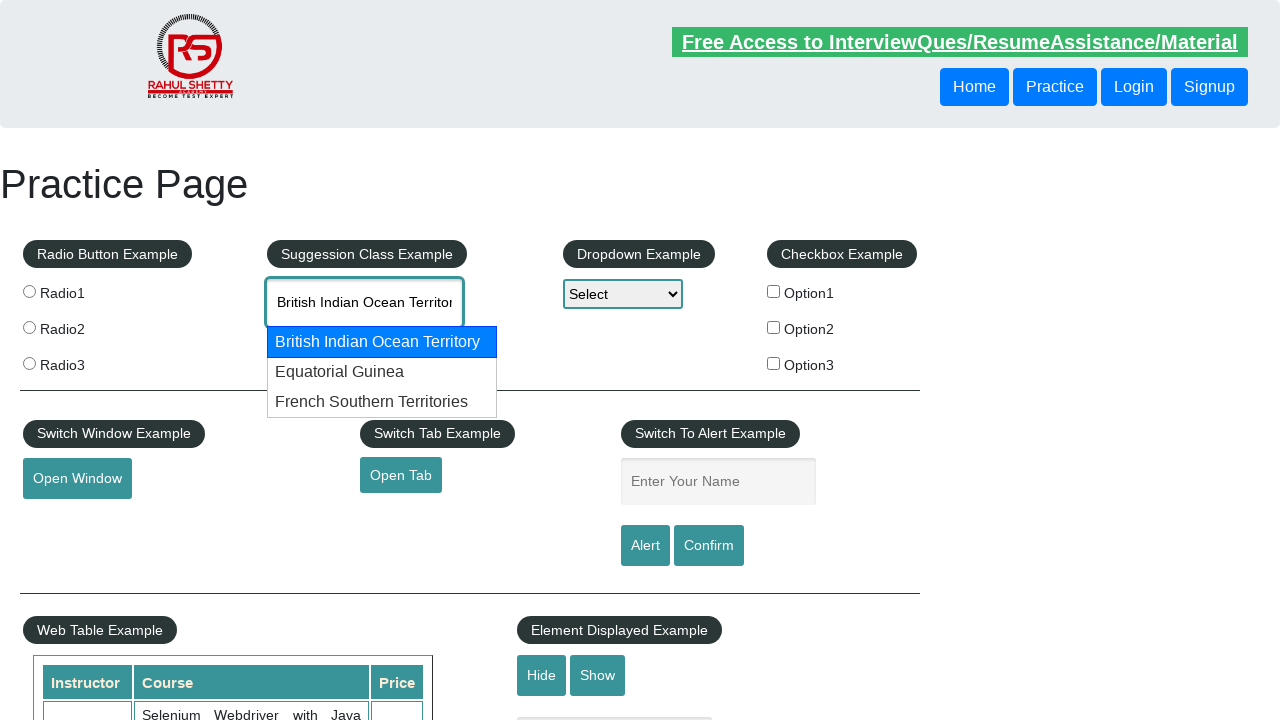

Pressed ArrowDown to navigate through suggestions (2nd press) on input#autocomplete
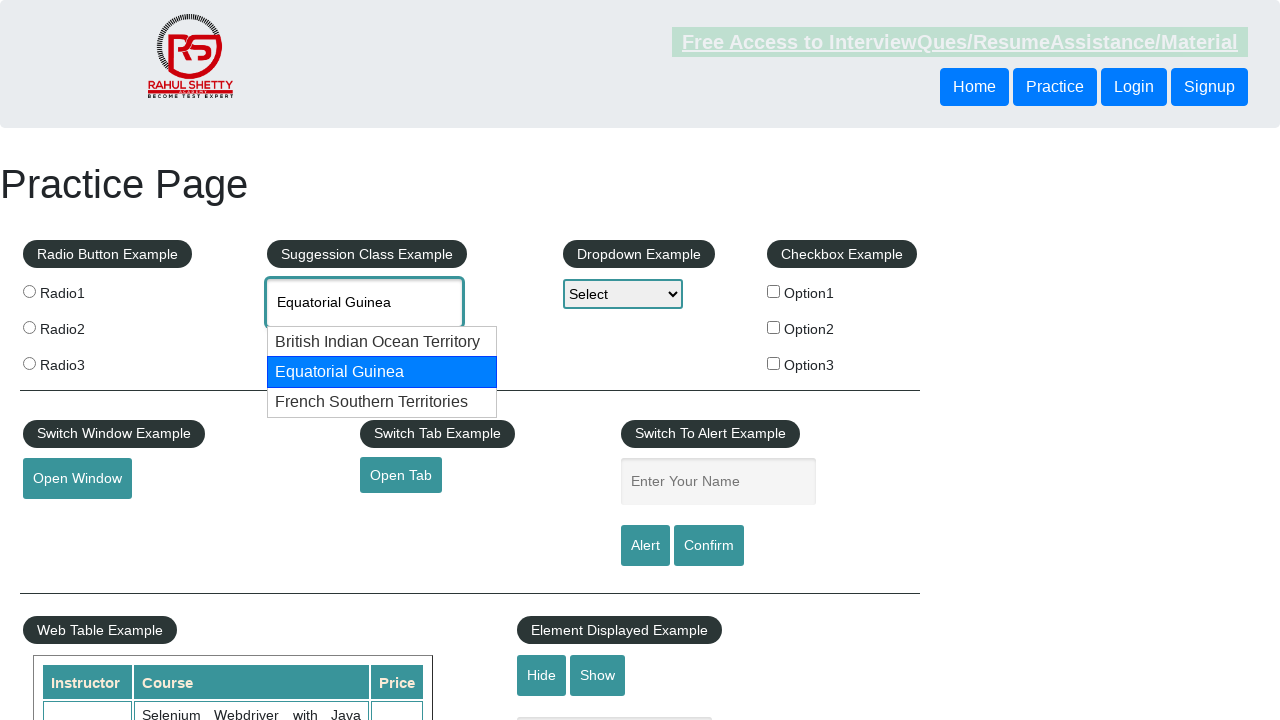

Pressed ArrowDown to navigate through suggestions (3rd press) on input#autocomplete
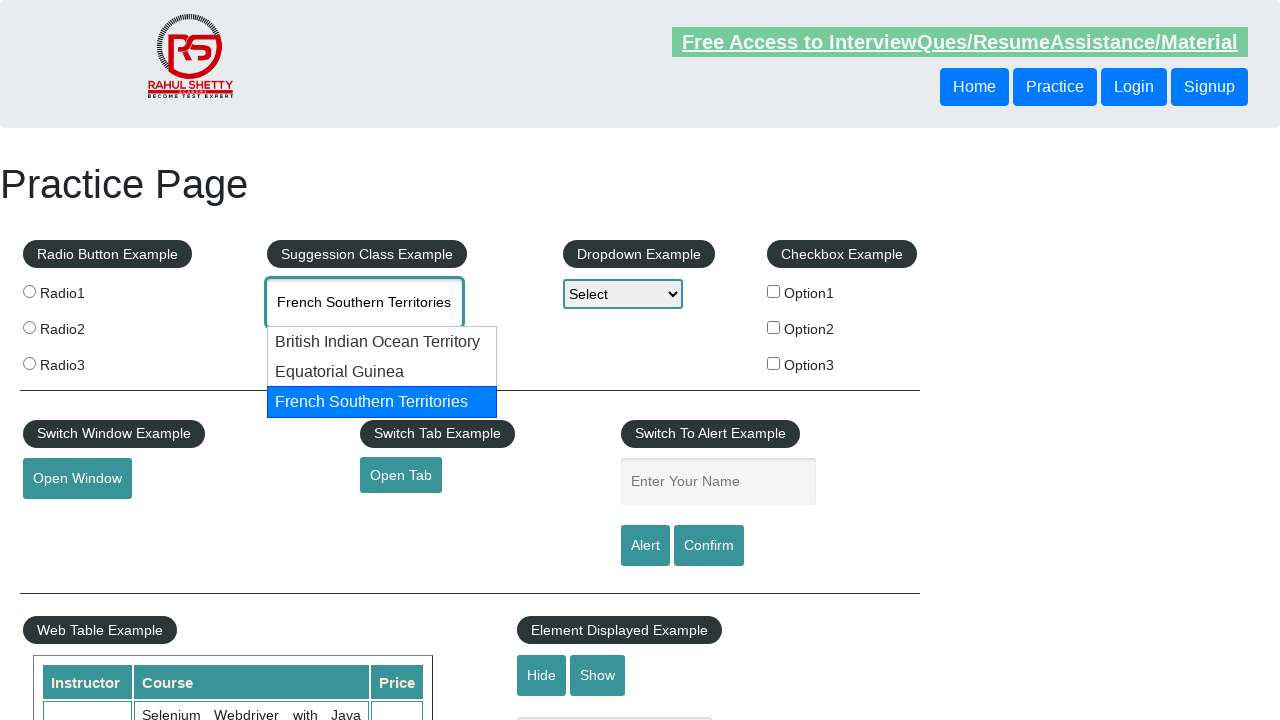

Pressed Enter to select the highlighted autocomplete option on input#autocomplete
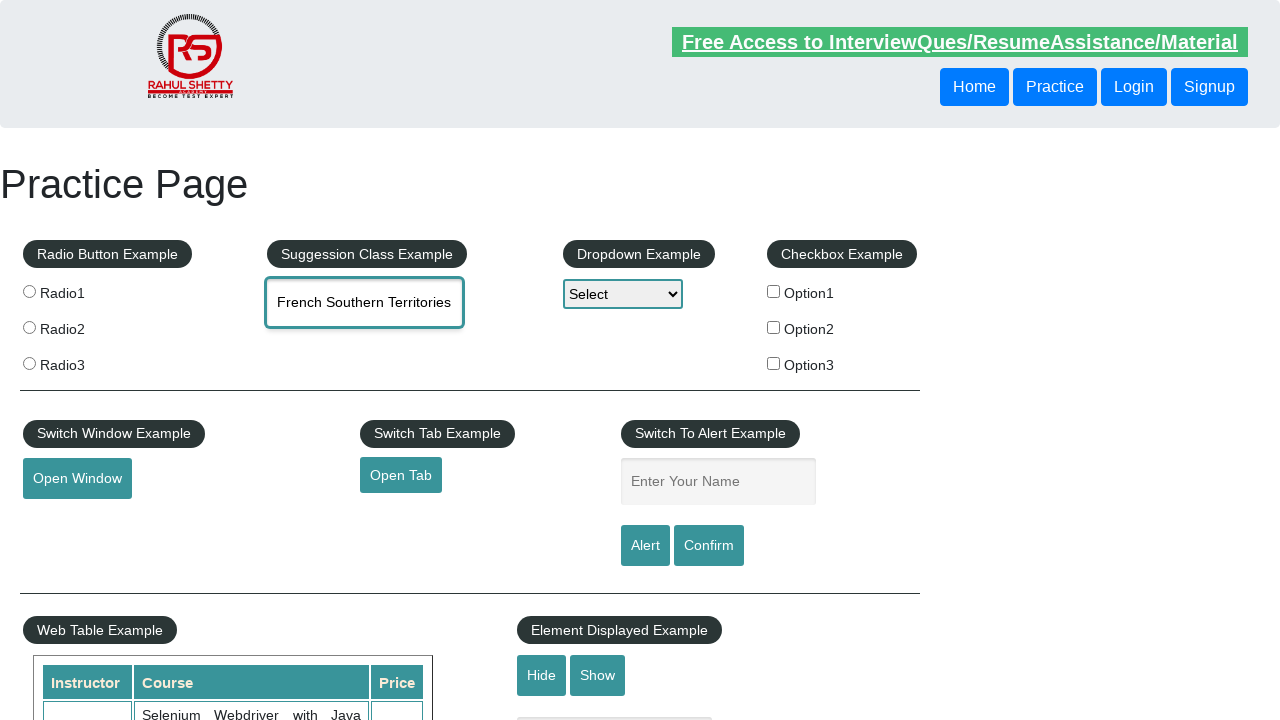

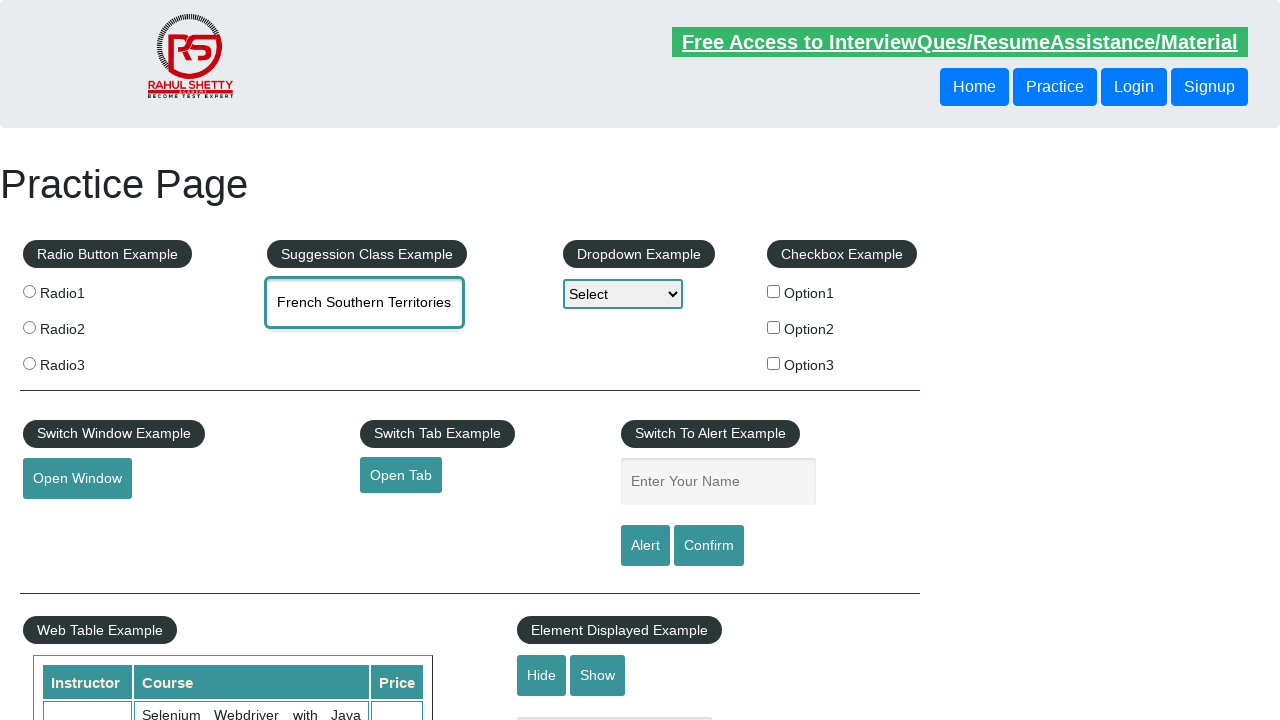